Tests file upload functionality by selecting a file using the file input element and submitting the upload form on a public test site.

Starting URL: https://the-internet.herokuapp.com/upload

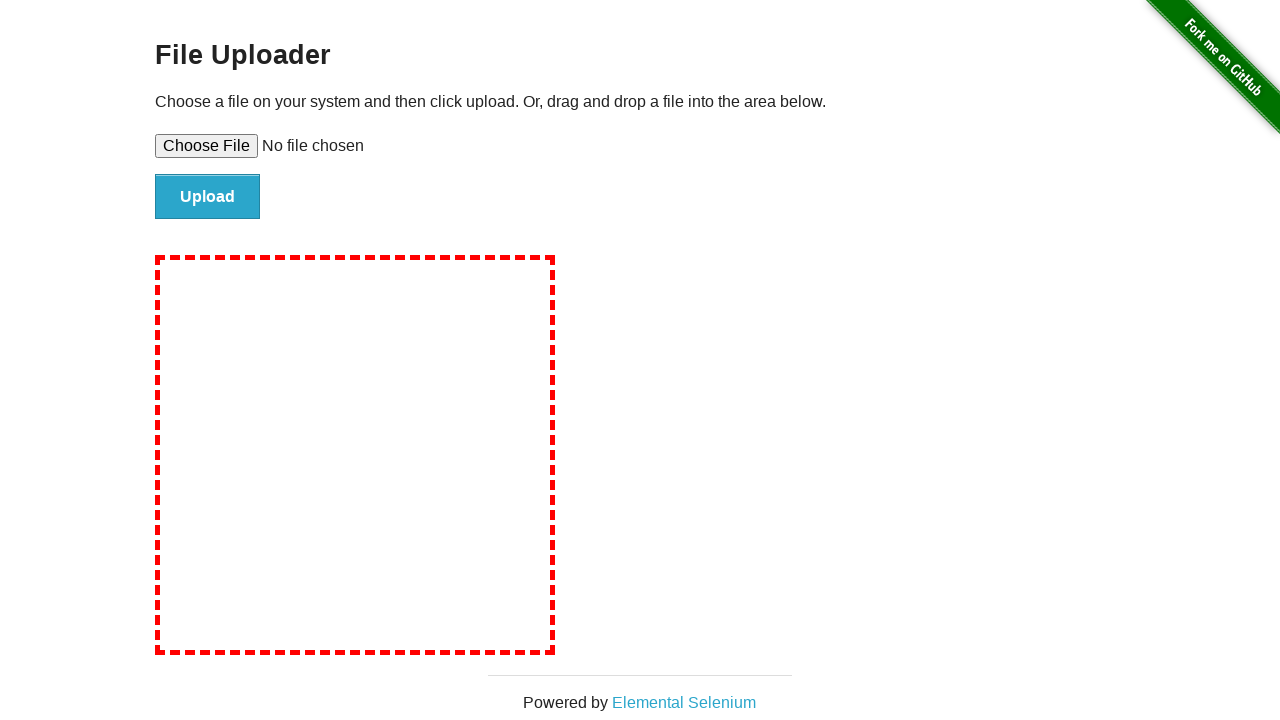

Created temporary test file for upload
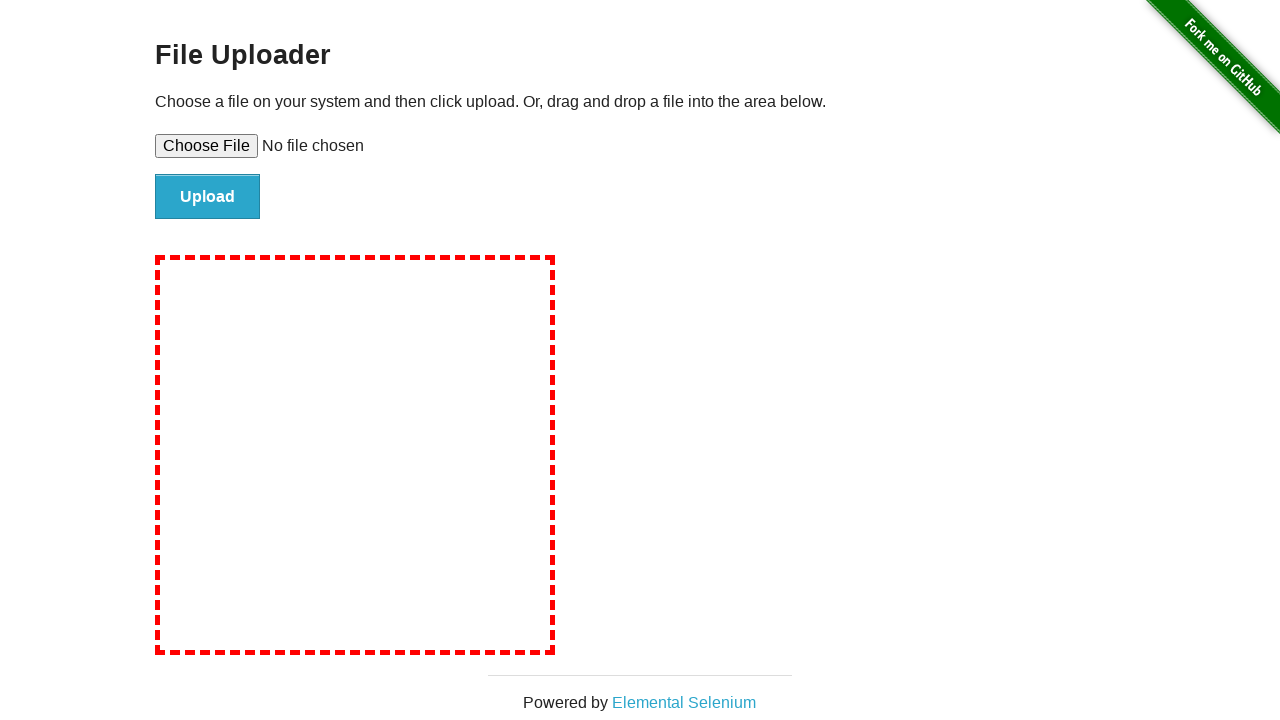

Selected test file for upload using file input element
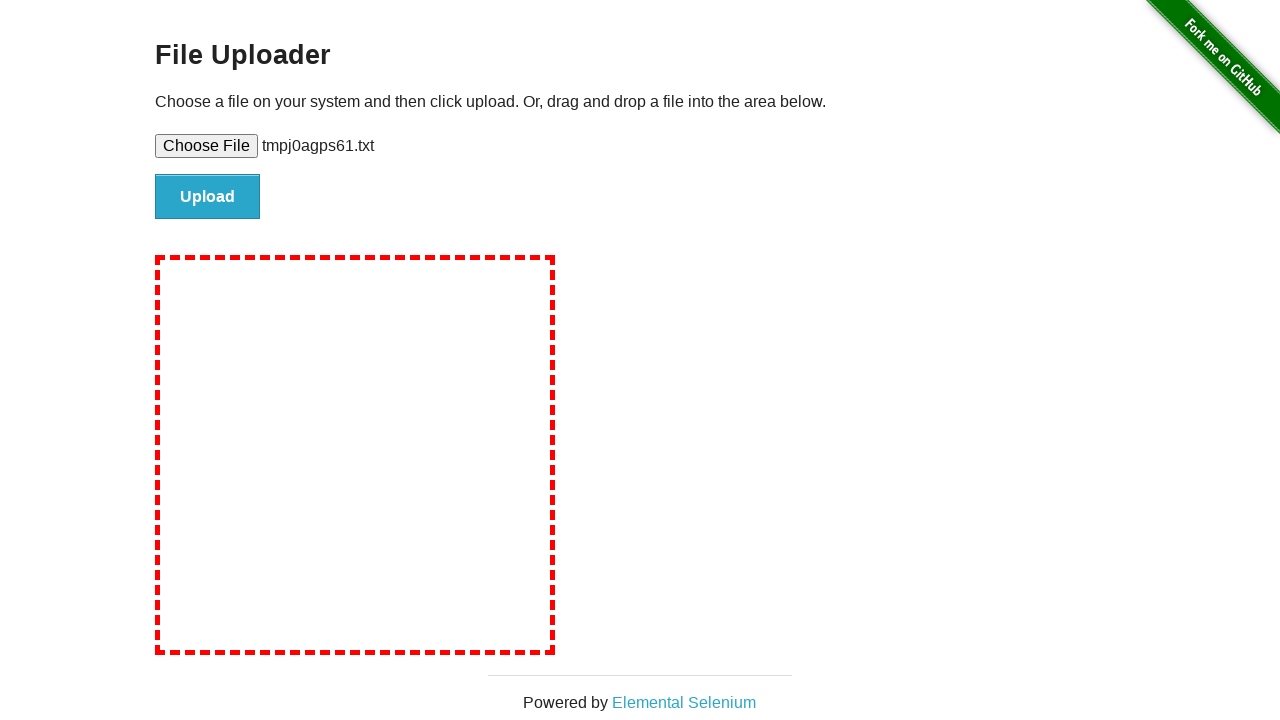

Clicked upload/submit button to submit the form at (208, 197) on xpath=//input[@id='file-submit']
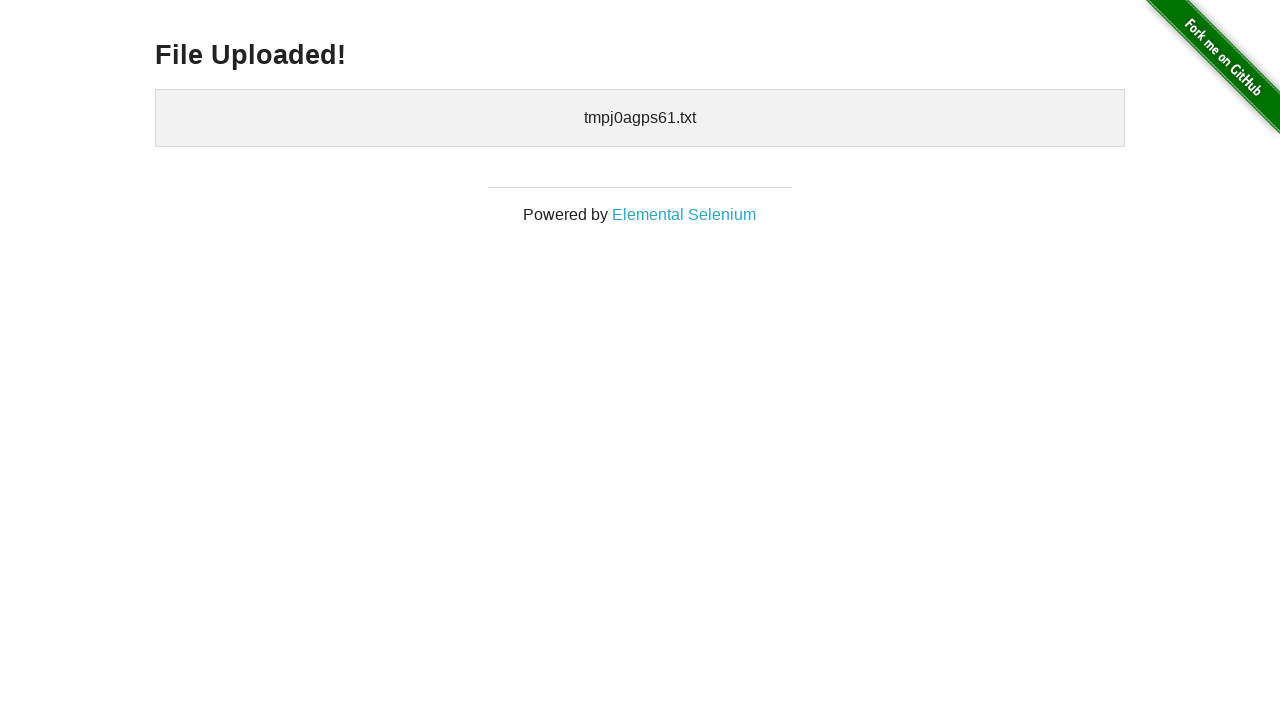

Upload confirmation page loaded with h3 element
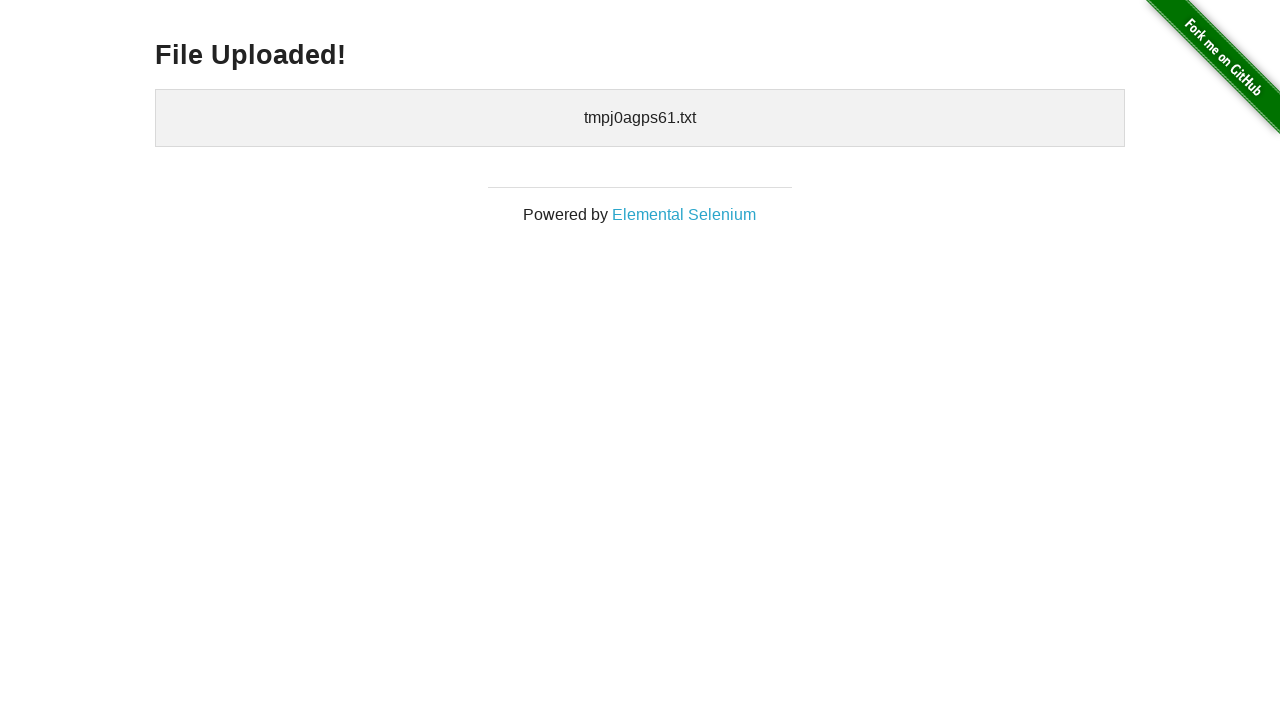

Cleaned up temporary test file
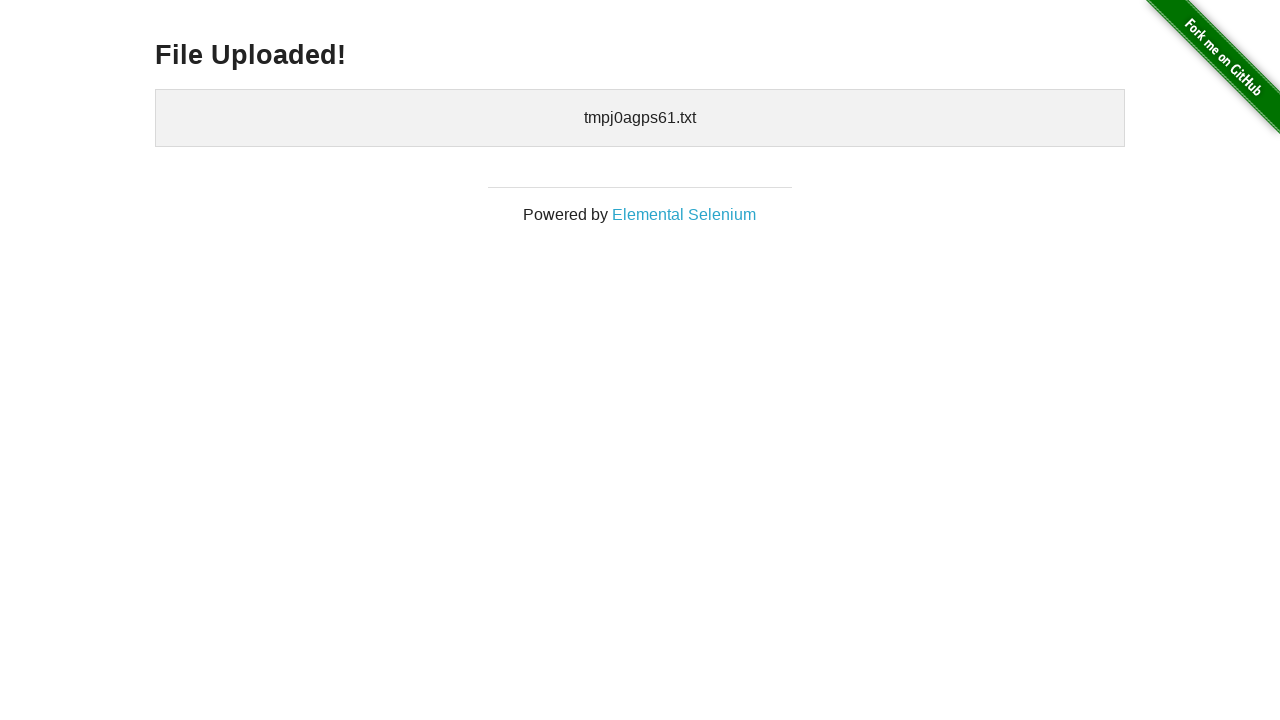

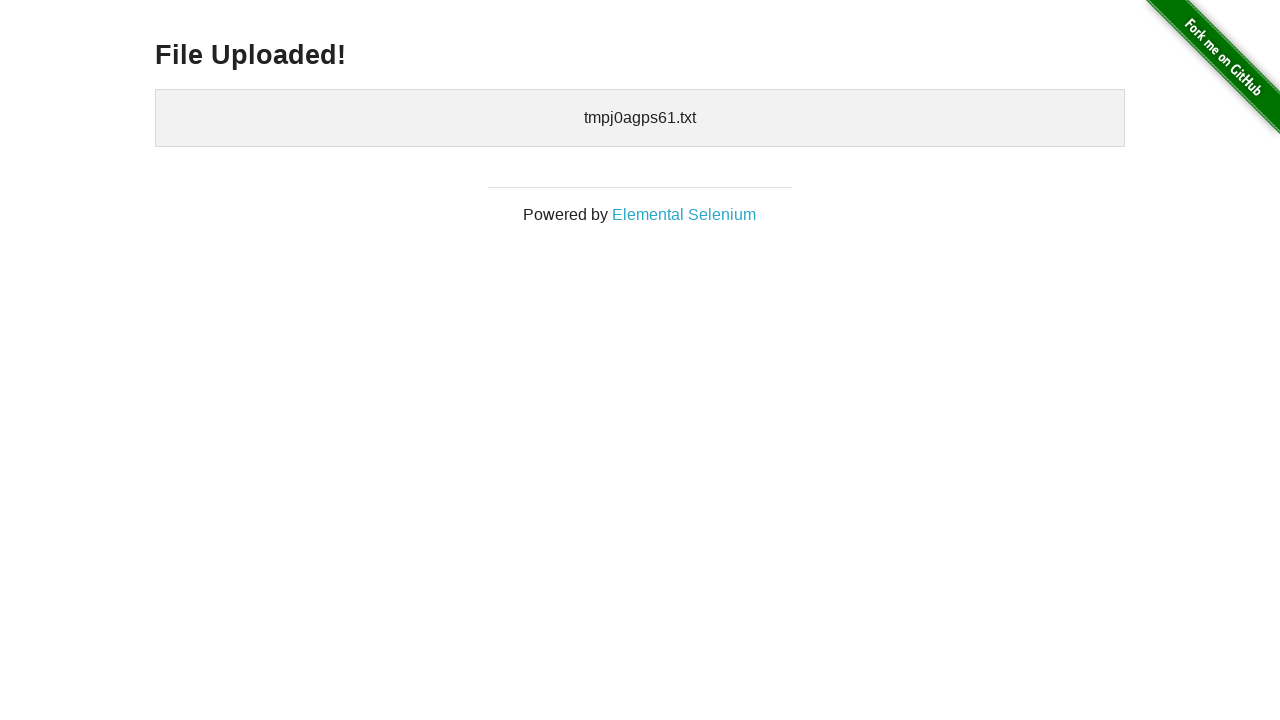